Navigates to an automation practice page and performs scrolling actions to different positions on the page

Starting URL: https://rahulshettyacademy.com/AutomationPractice/

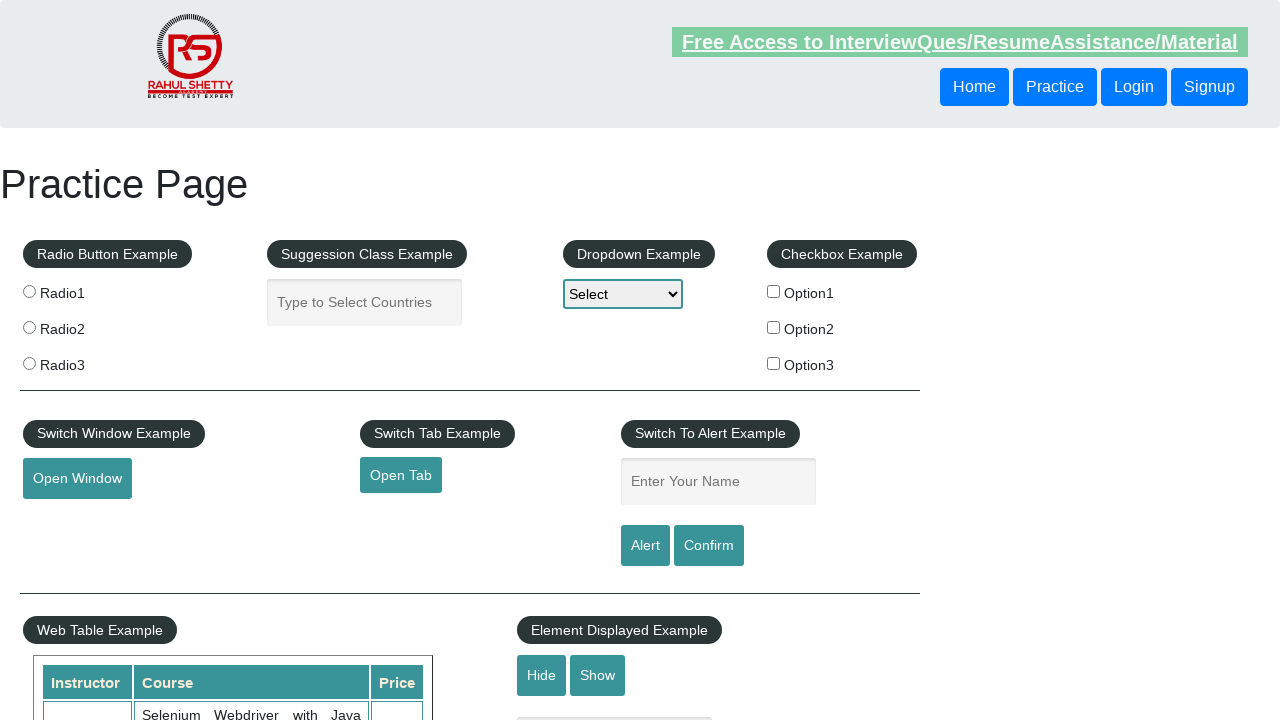

Navigated to automation practice page
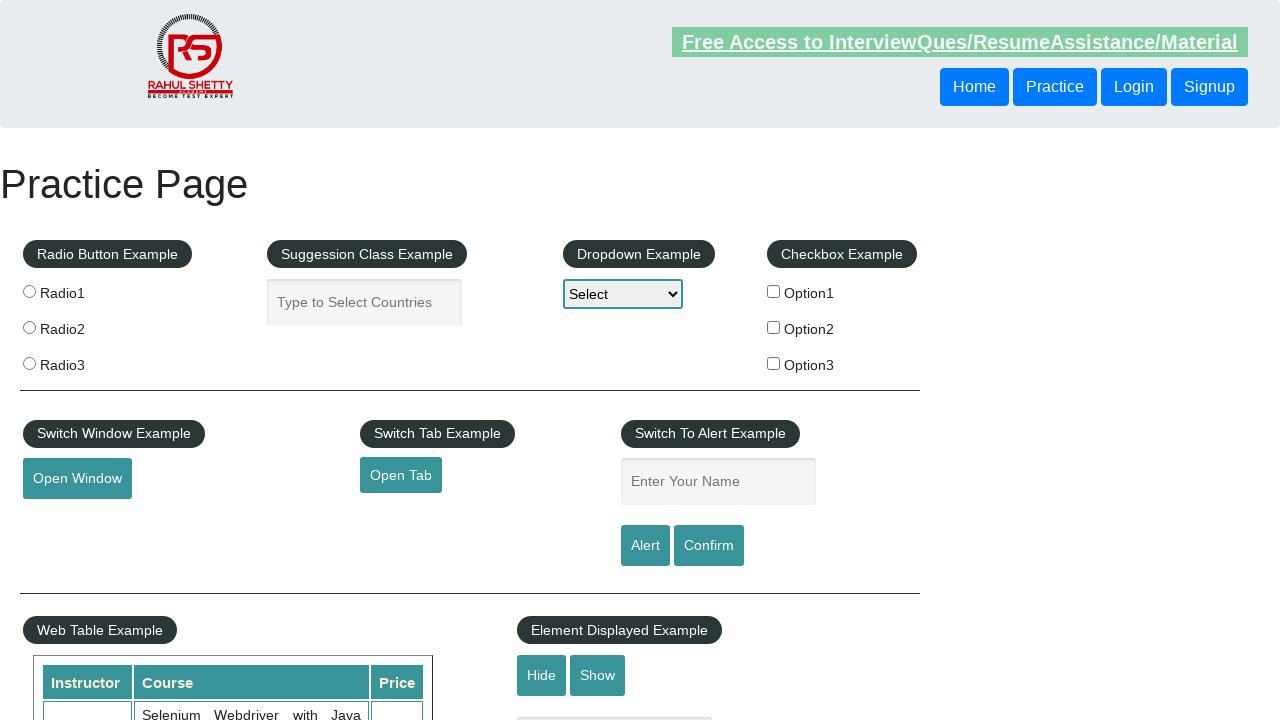

Scrolled down by 500 pixels
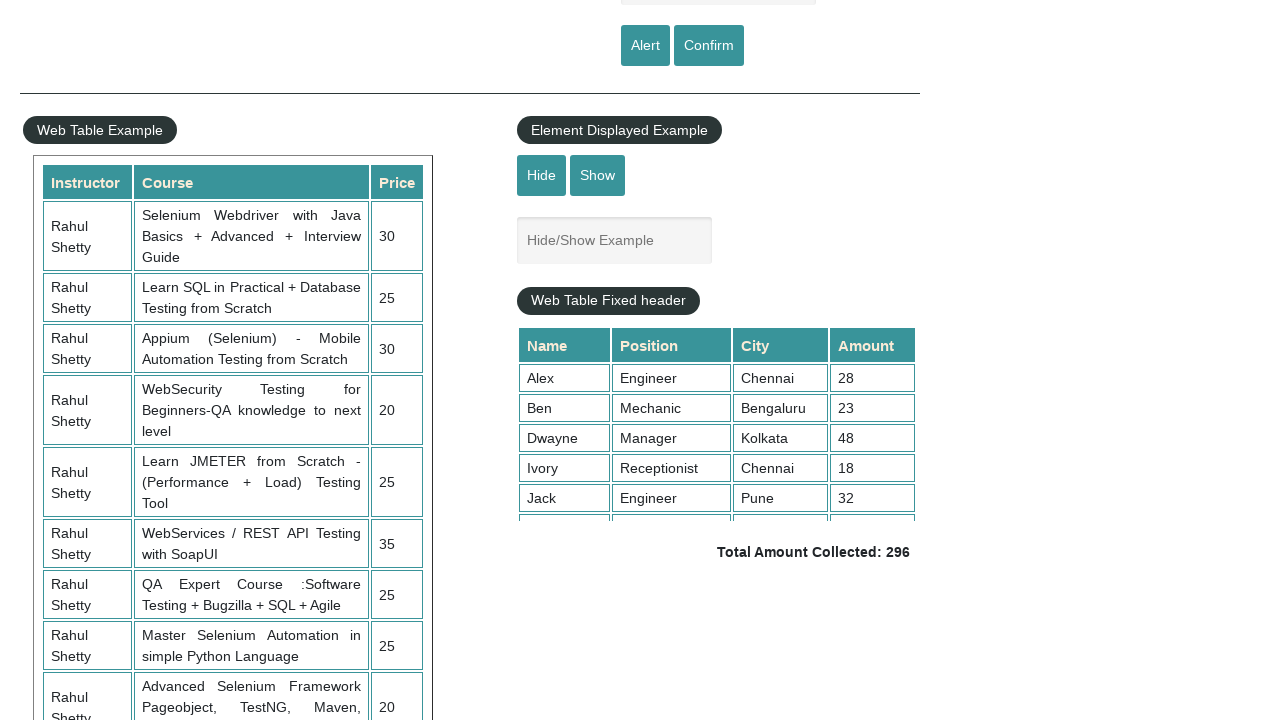

Scrolled down by an additional 100 pixels
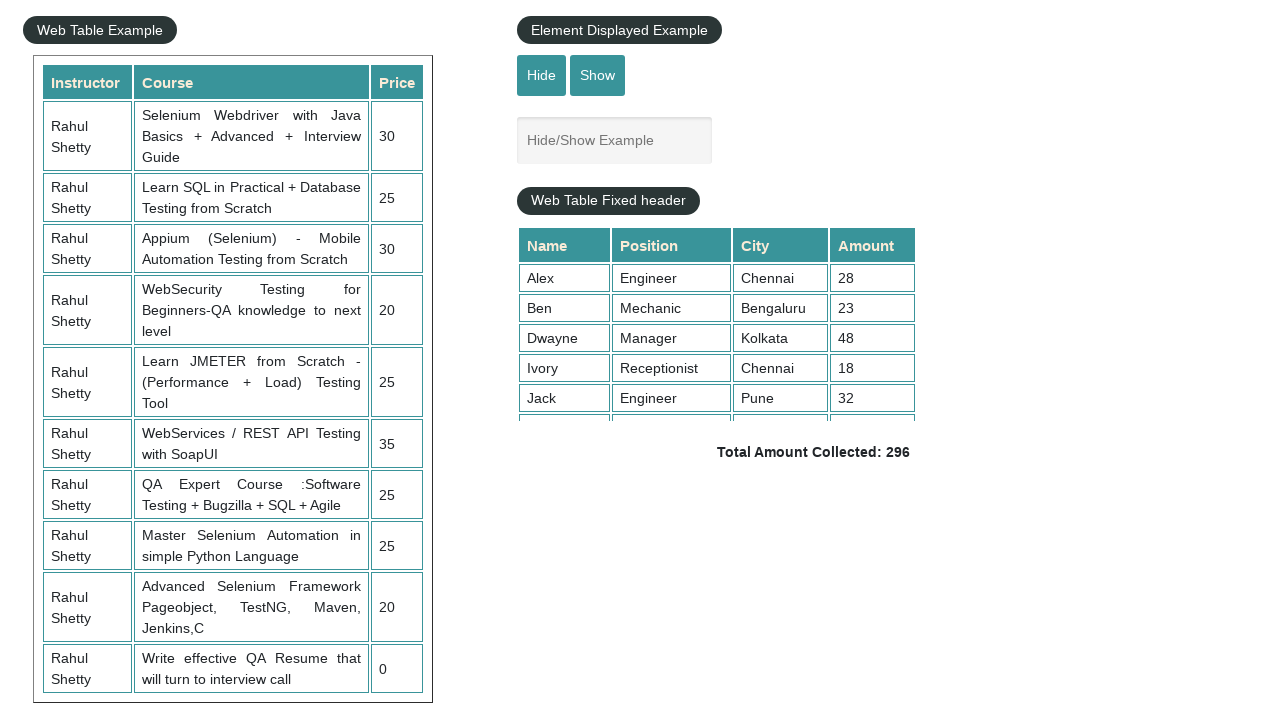

Scrolled to the bottom of the page
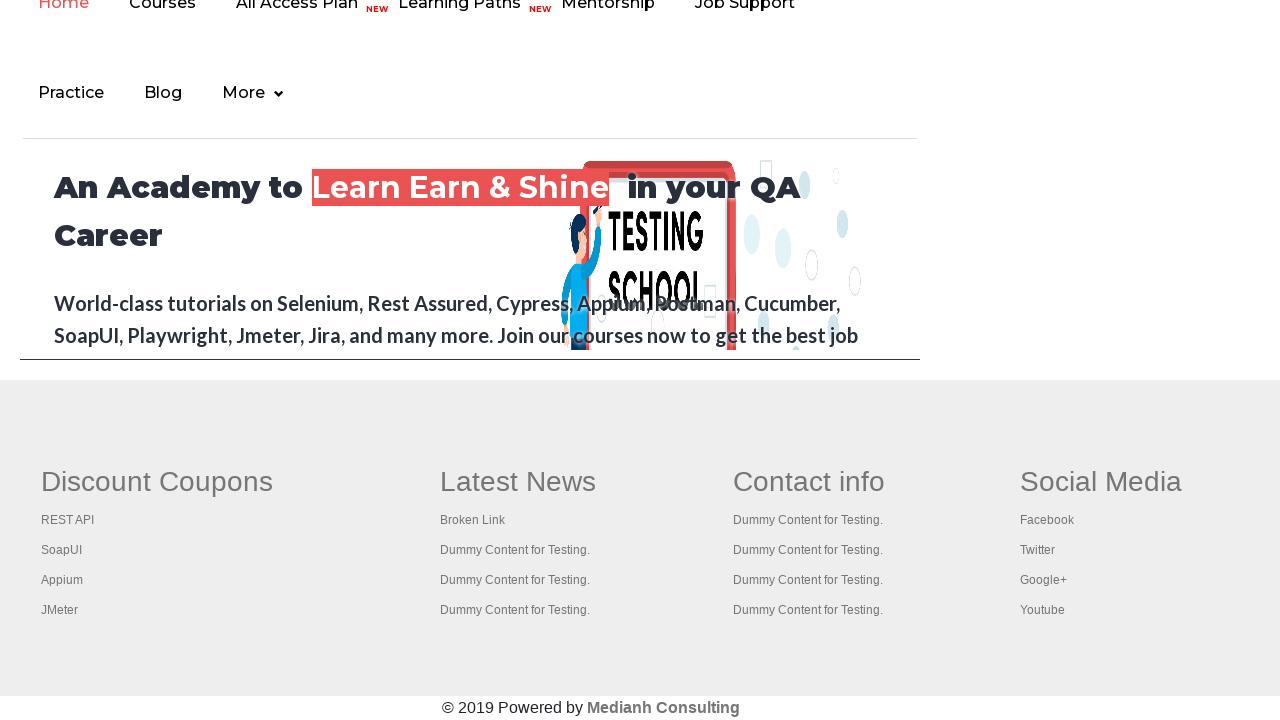

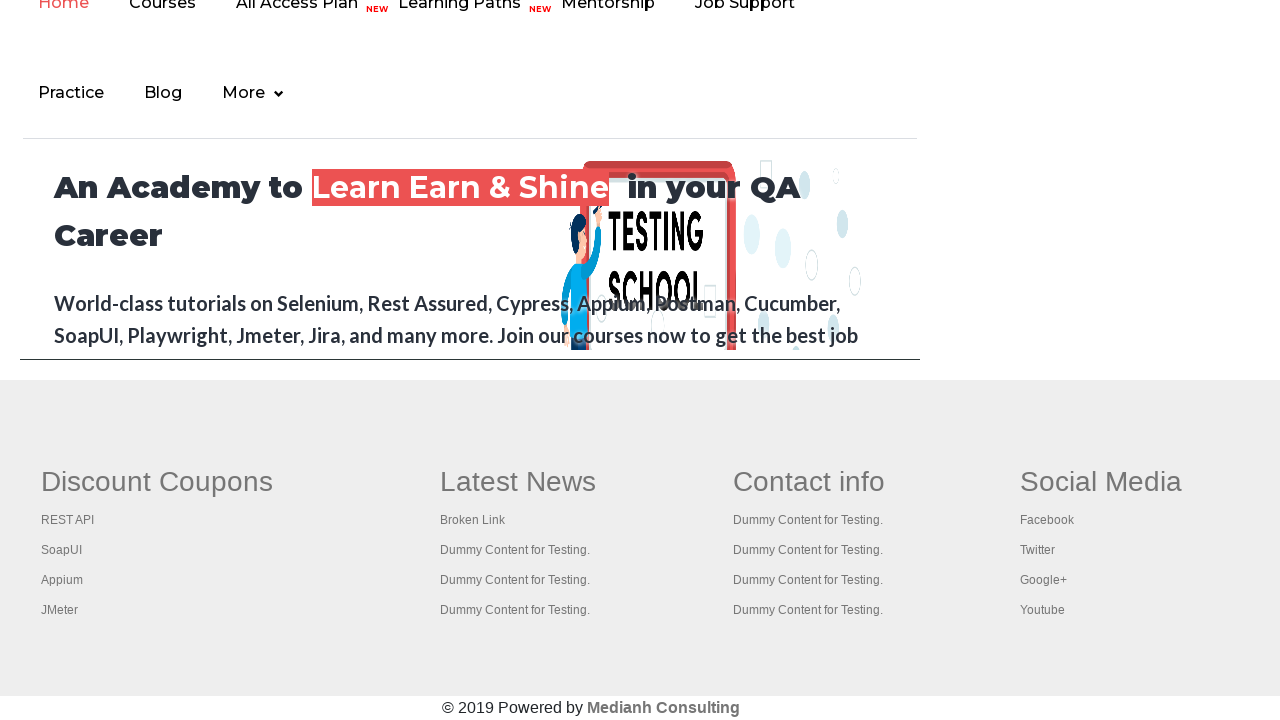